Opens Politechnika Lubelska (Lublin University of Technology) homepage and verifies the page title

Starting URL: http://www.pollub.pl/

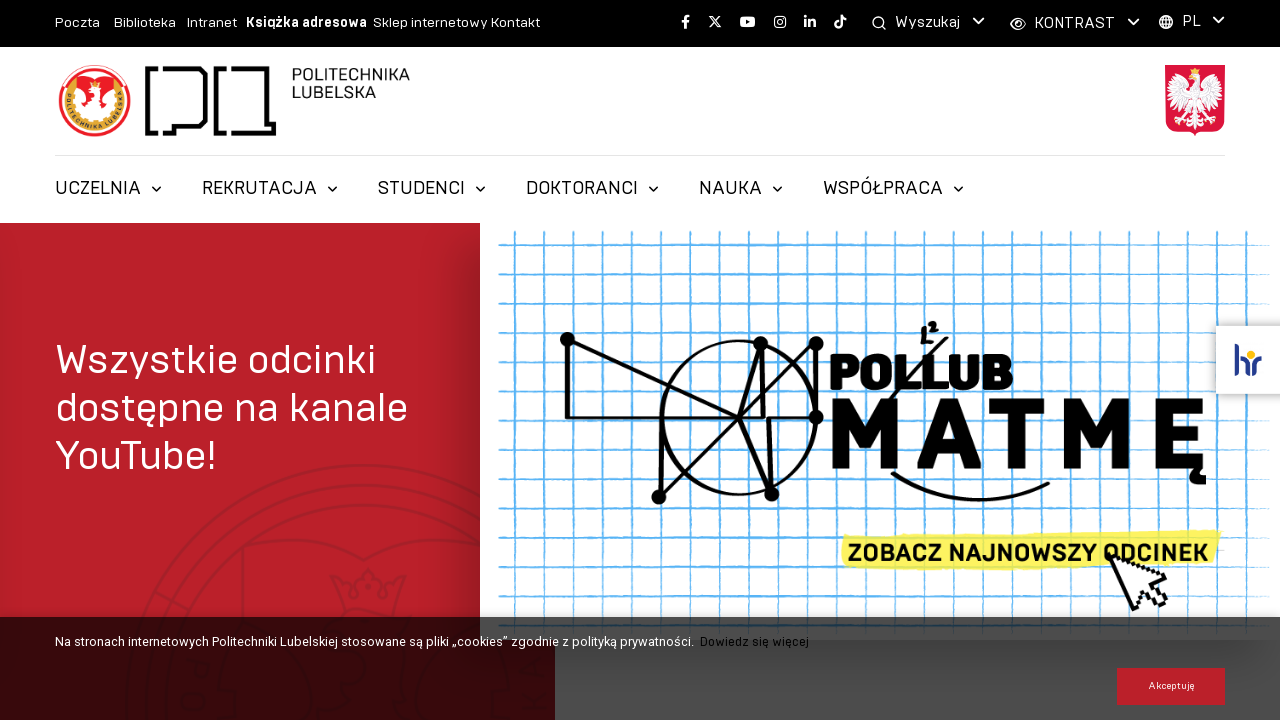

Waited for page to reach domcontentloaded state
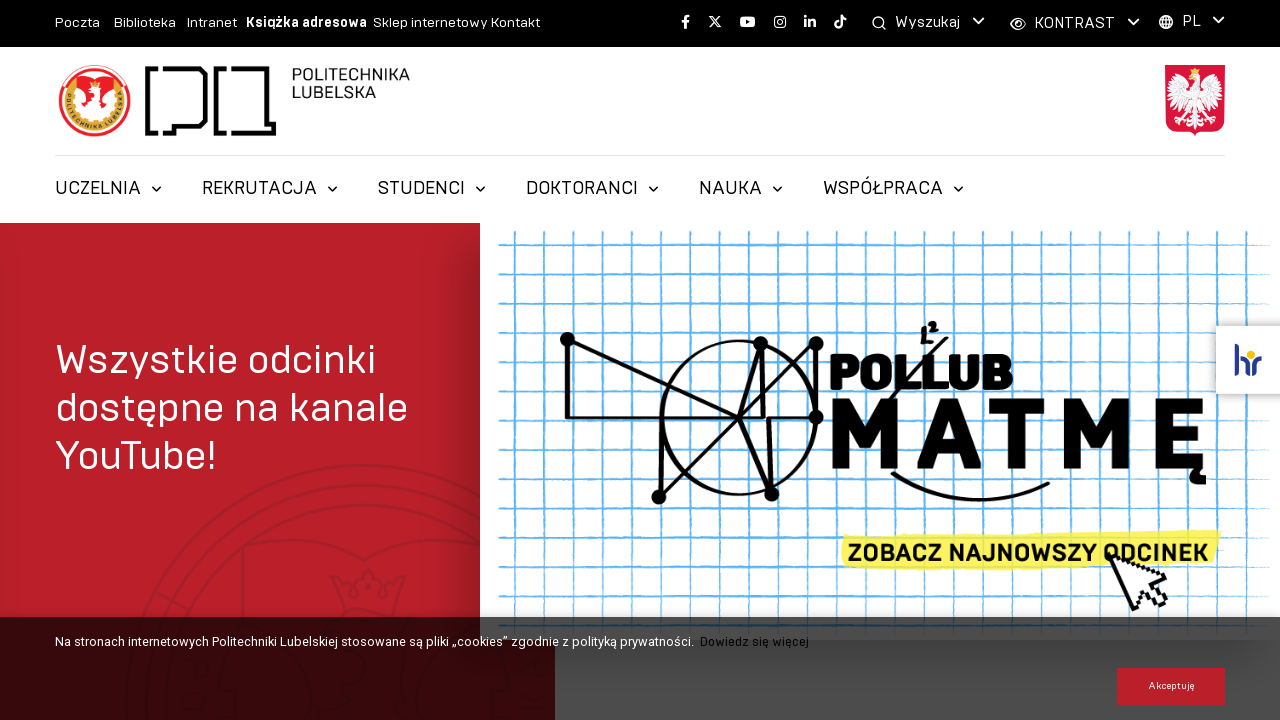

Verified page title is 'Politechnika Lubelska'
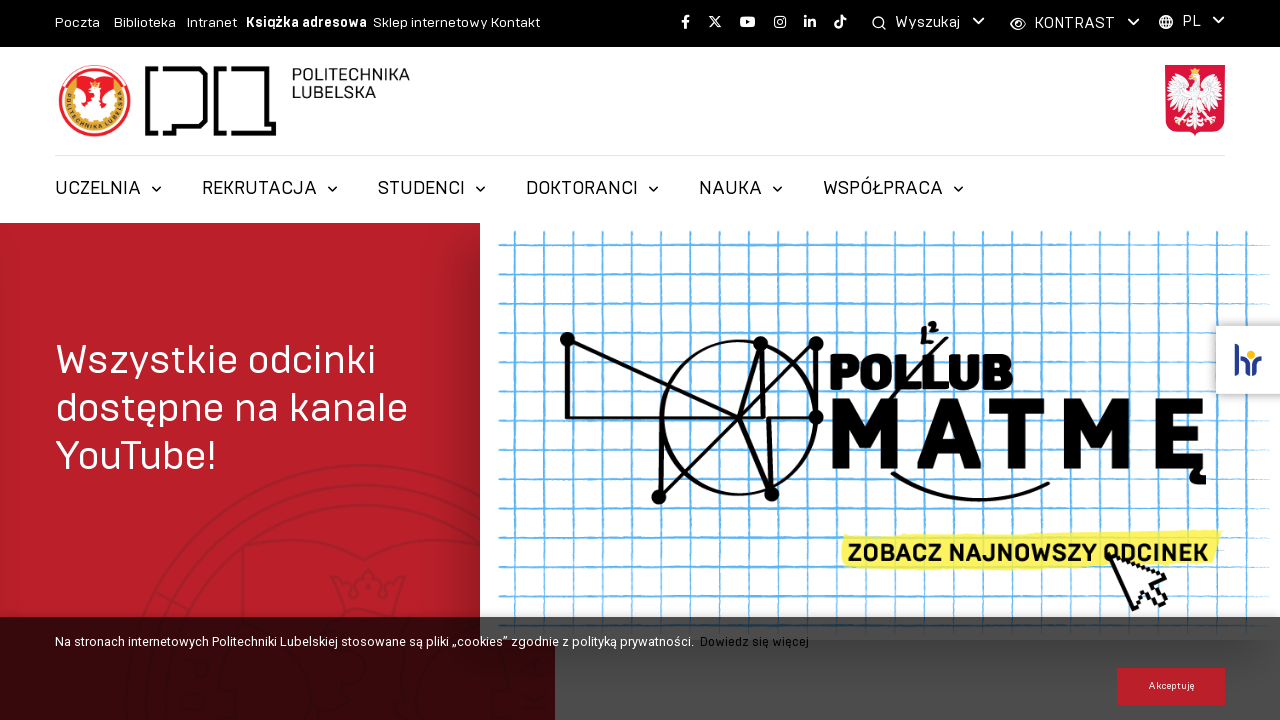

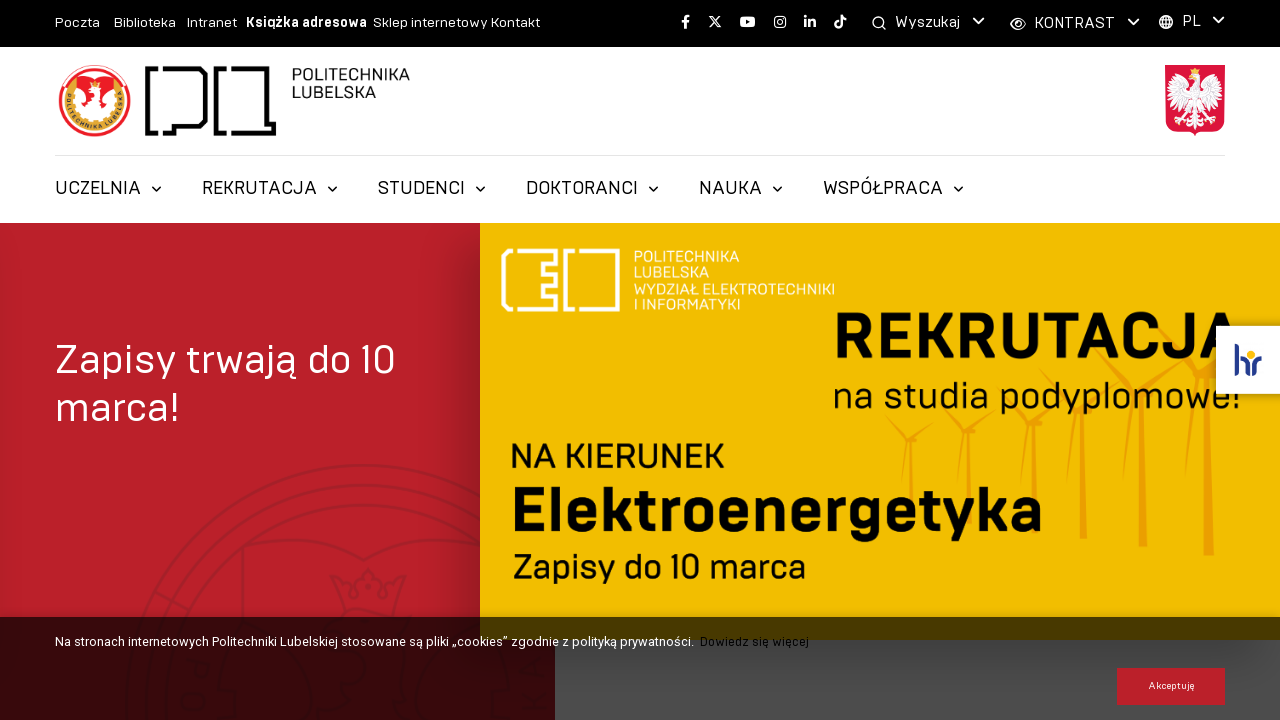